Tests the disappearing button functionality by navigating to the Multiple Buttons page, clicking the "Don't Click" button, and verifying the result message

Starting URL: https://practice.cydeo.com/

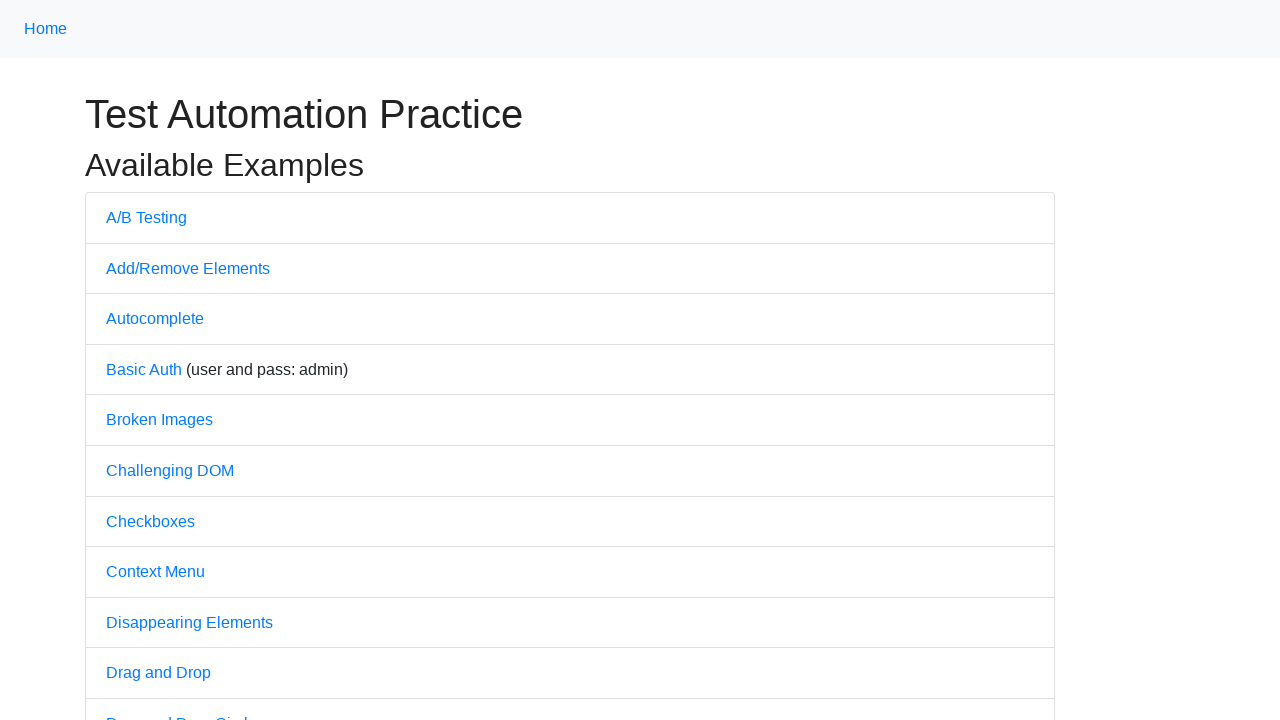

Clicked on the Multiple Buttons link at (163, 360) on text=Multiple
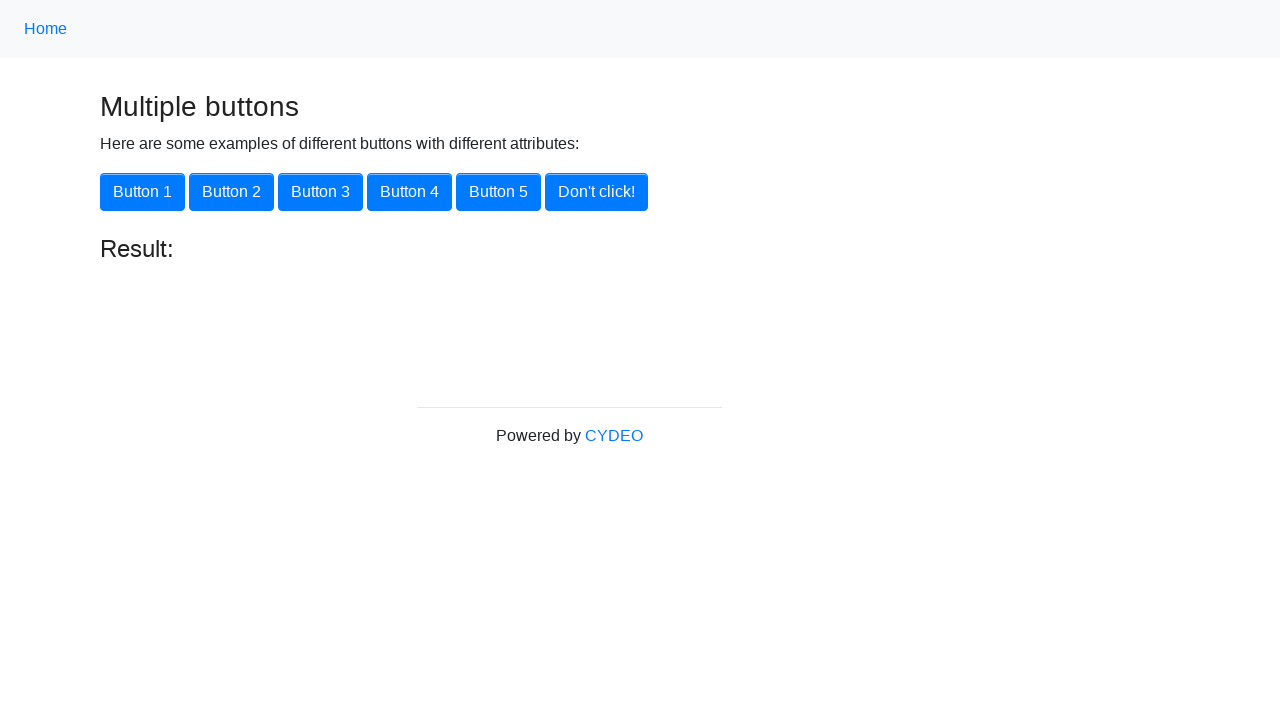

Clicked the 'Don't Click' button at (596, 192) on #disappearing_button
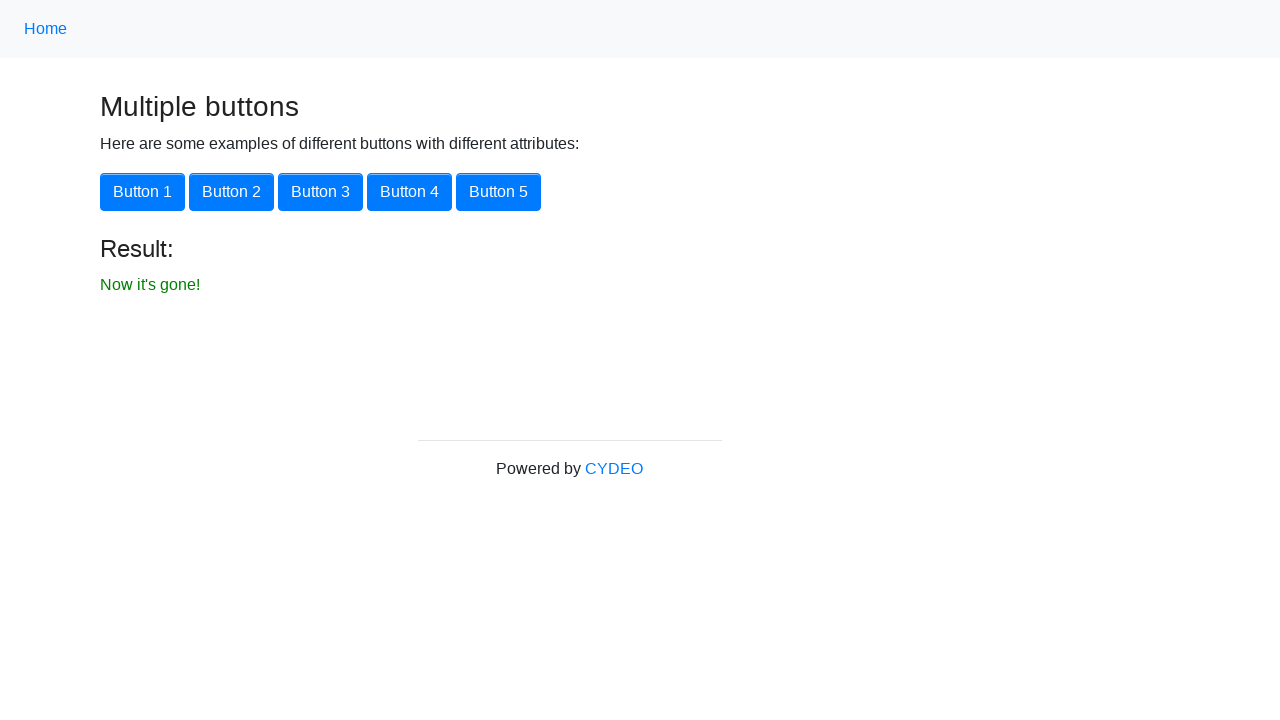

Verified result message 'Now it's gone!' appeared
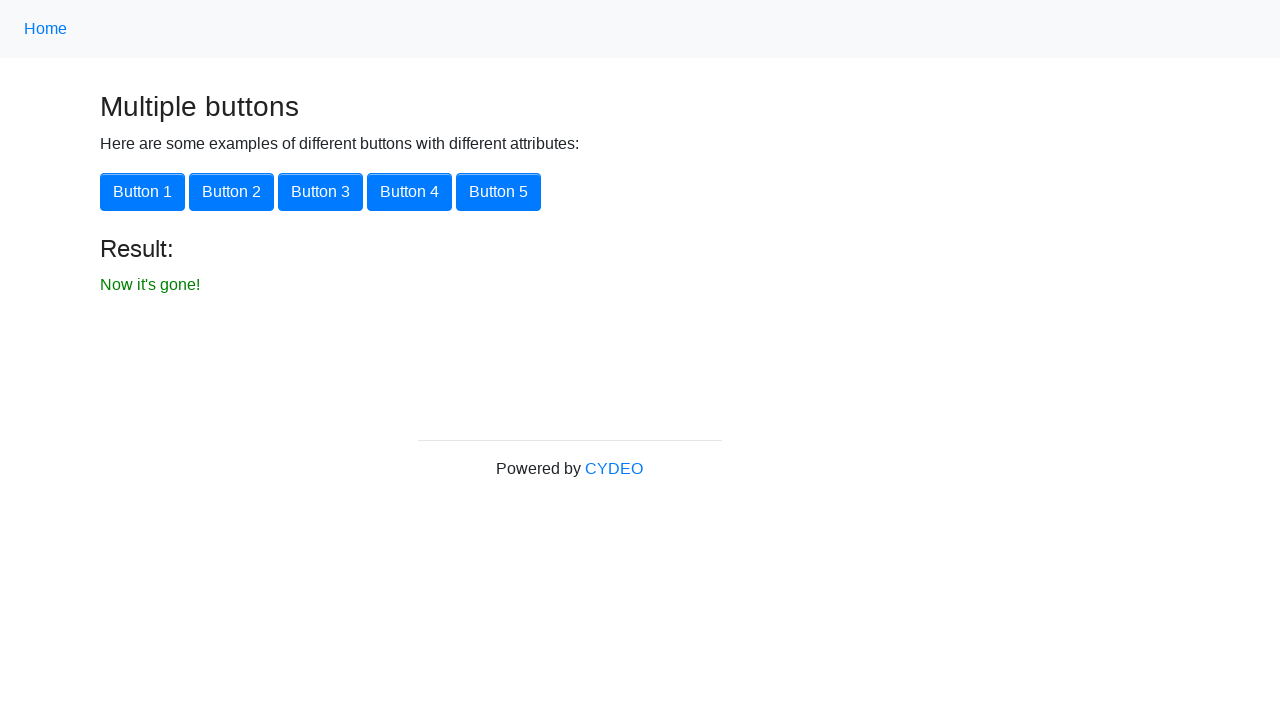

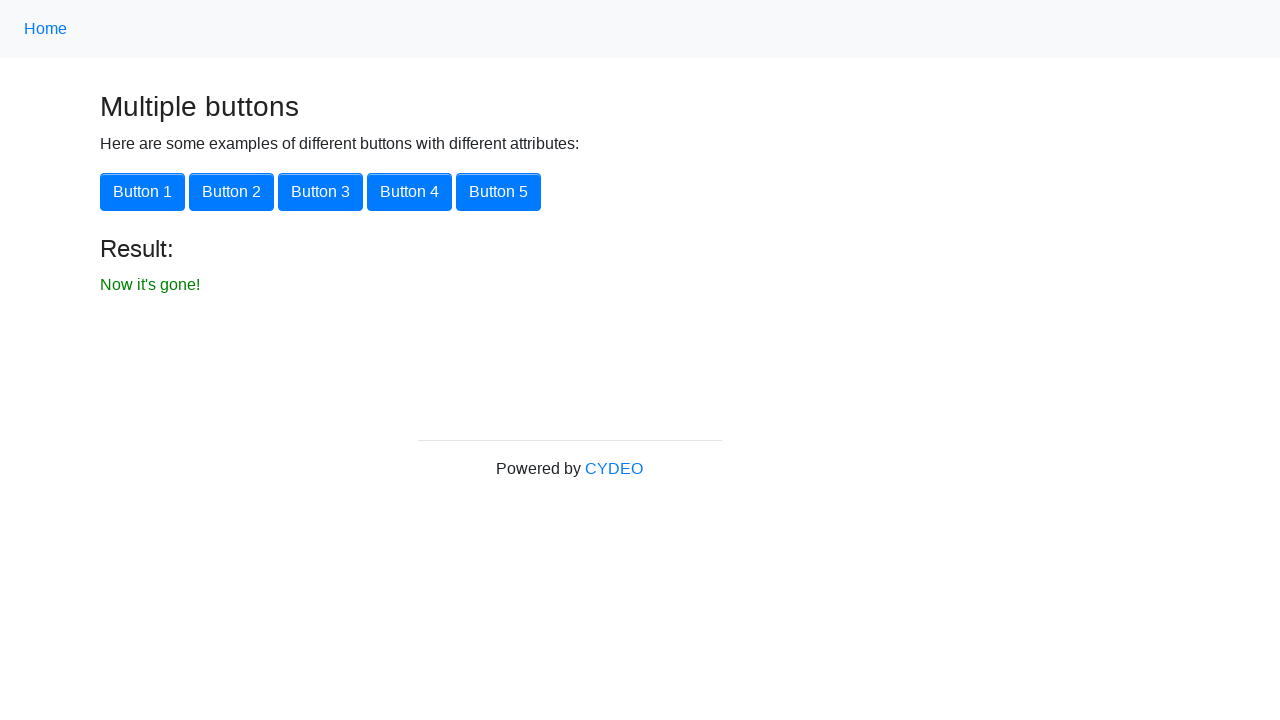